Tests element resizing functionality by clicking and dragging the resize handle within an iframe

Starting URL: https://jqueryui.com/resizable/

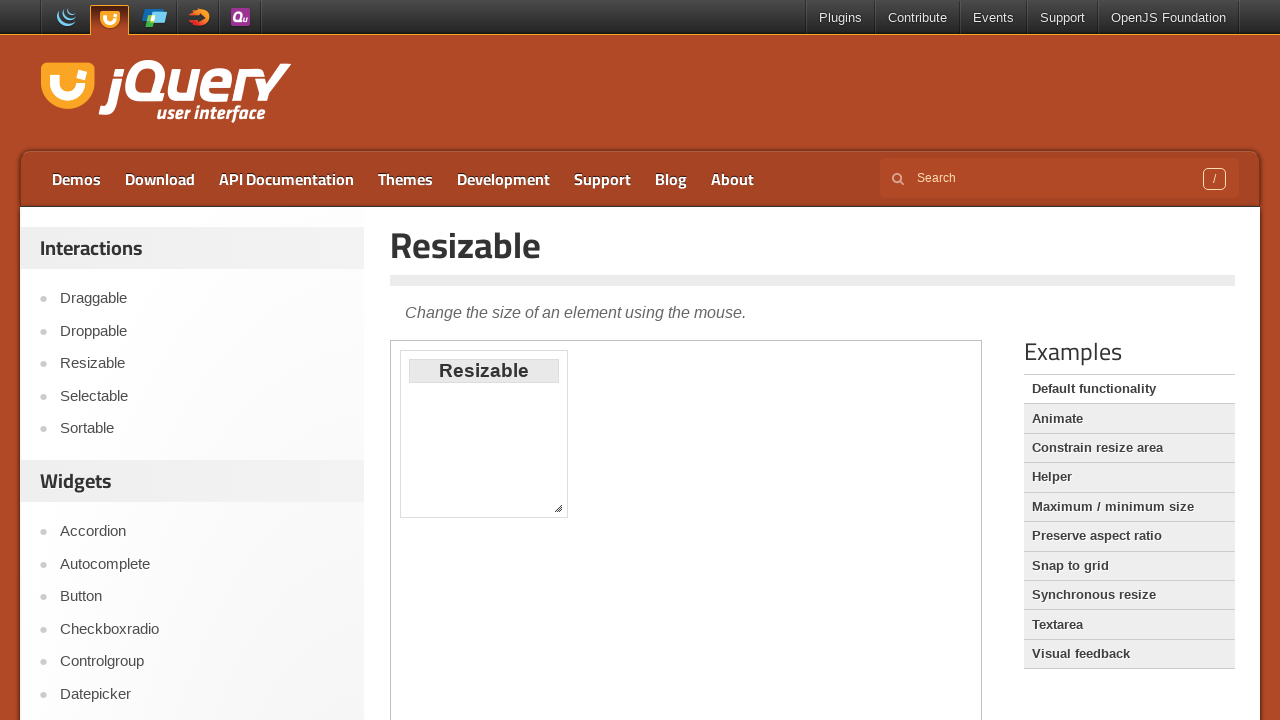

Located the demo iframe
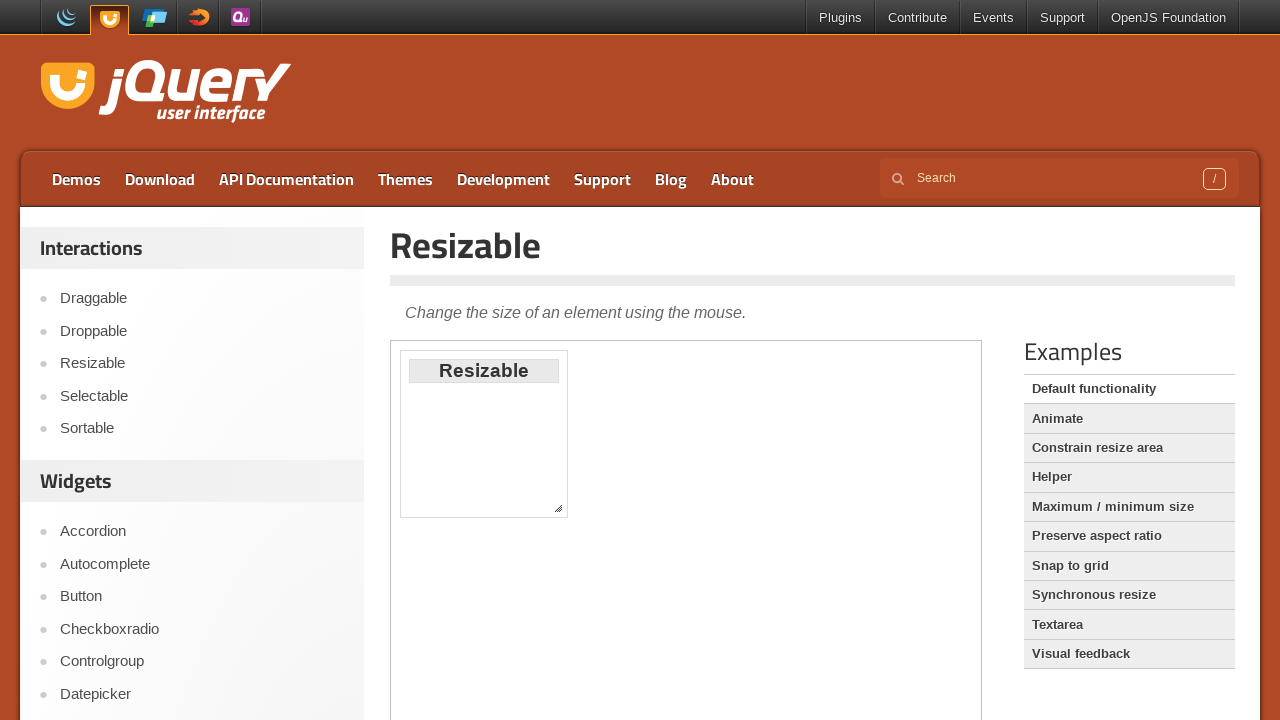

Located the southeast resize handle element
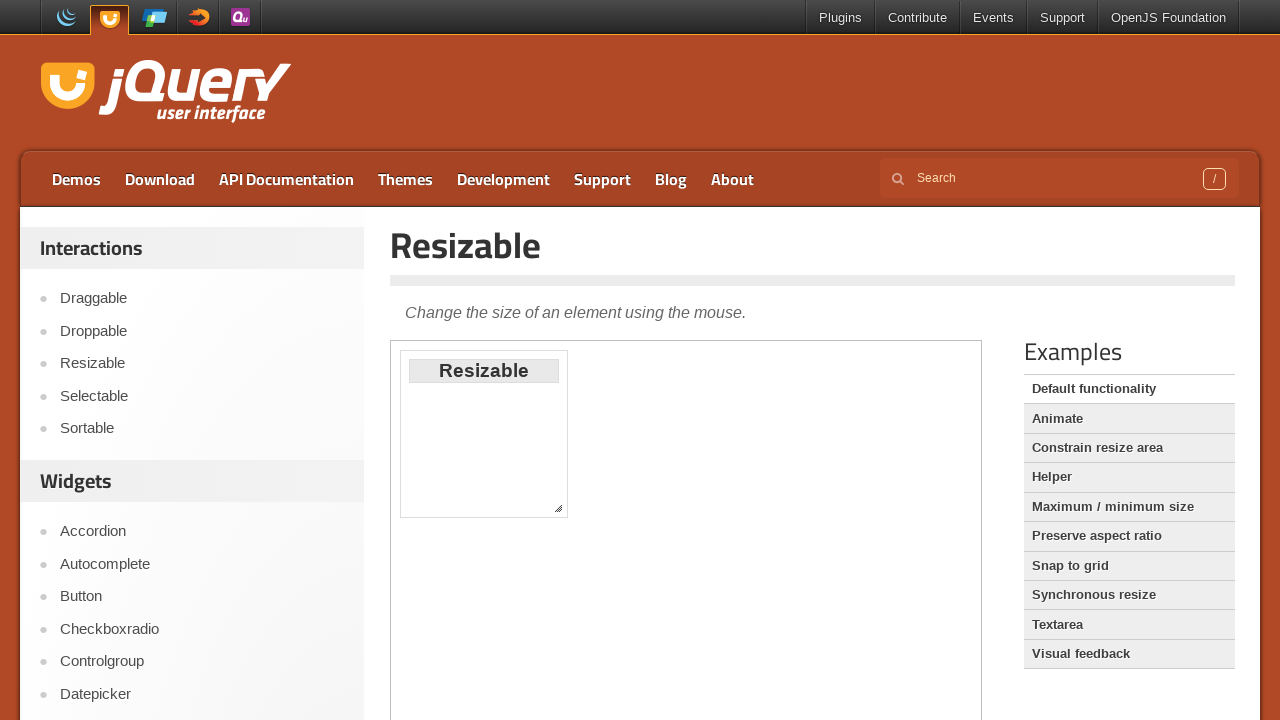

Retrieved bounding box coordinates of the resize handle
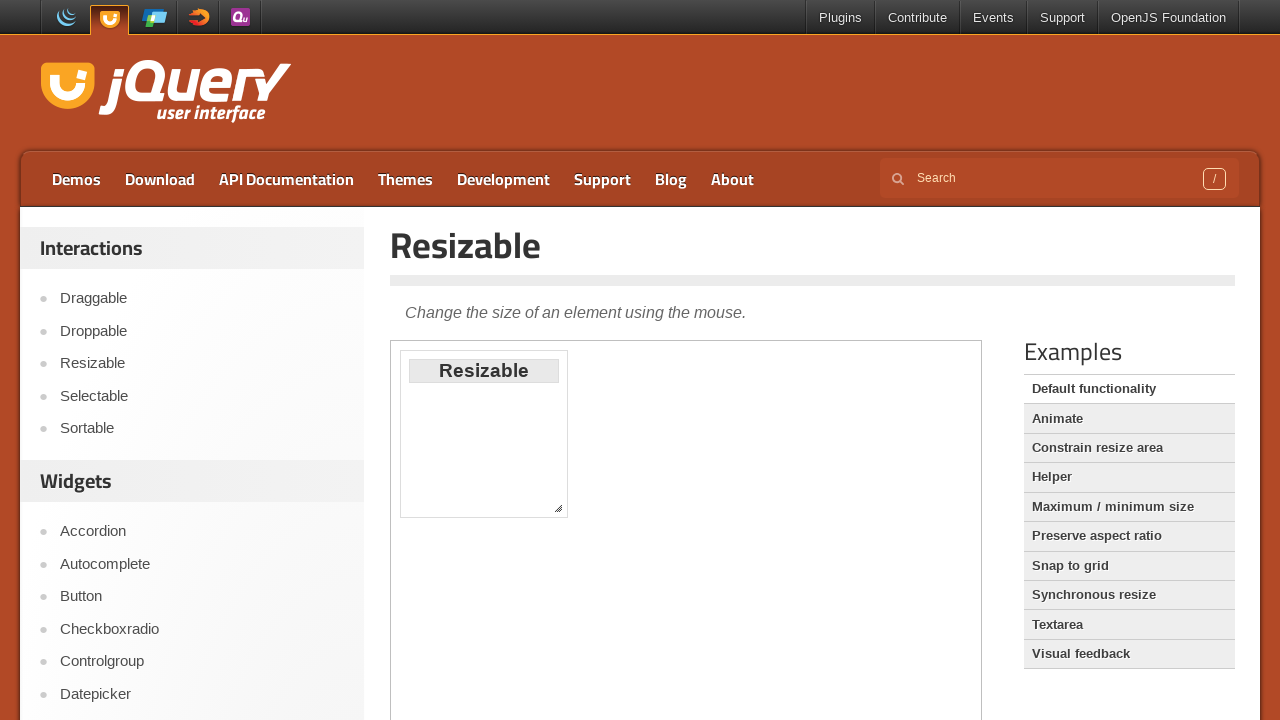

Moved mouse to the center of the resize handle at (558, 508)
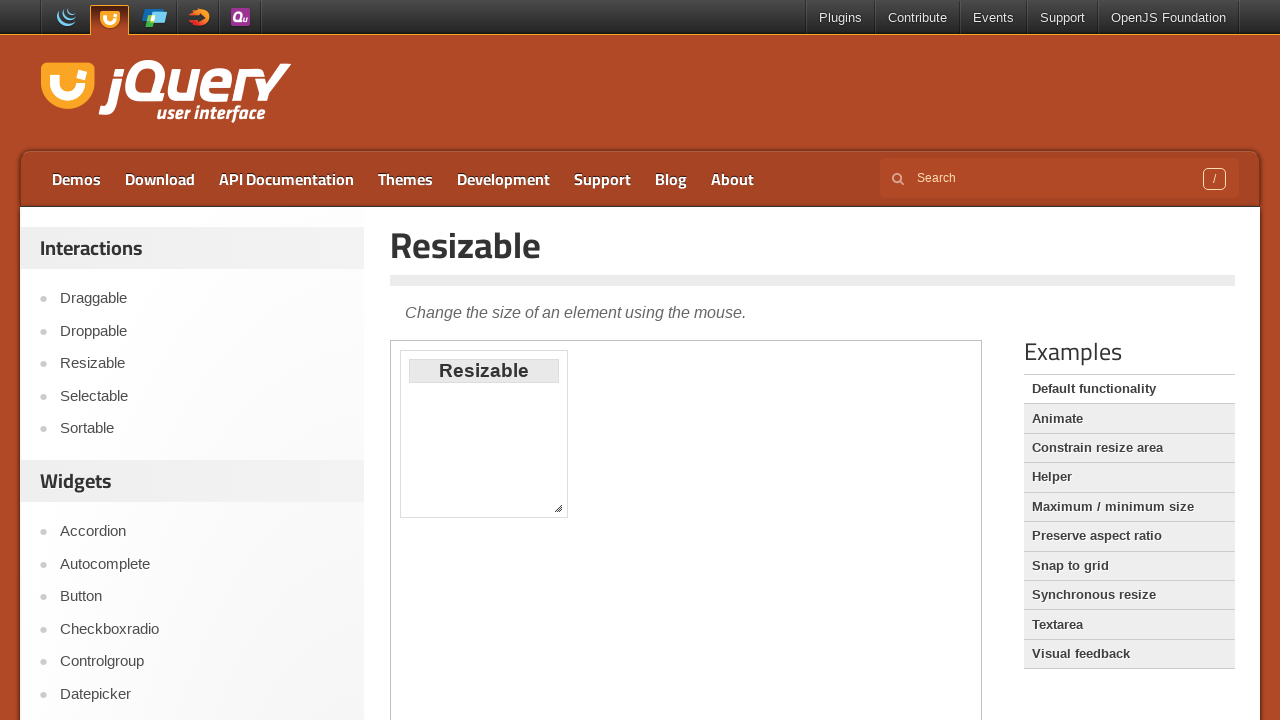

Pressed down the mouse button on the resize handle at (558, 508)
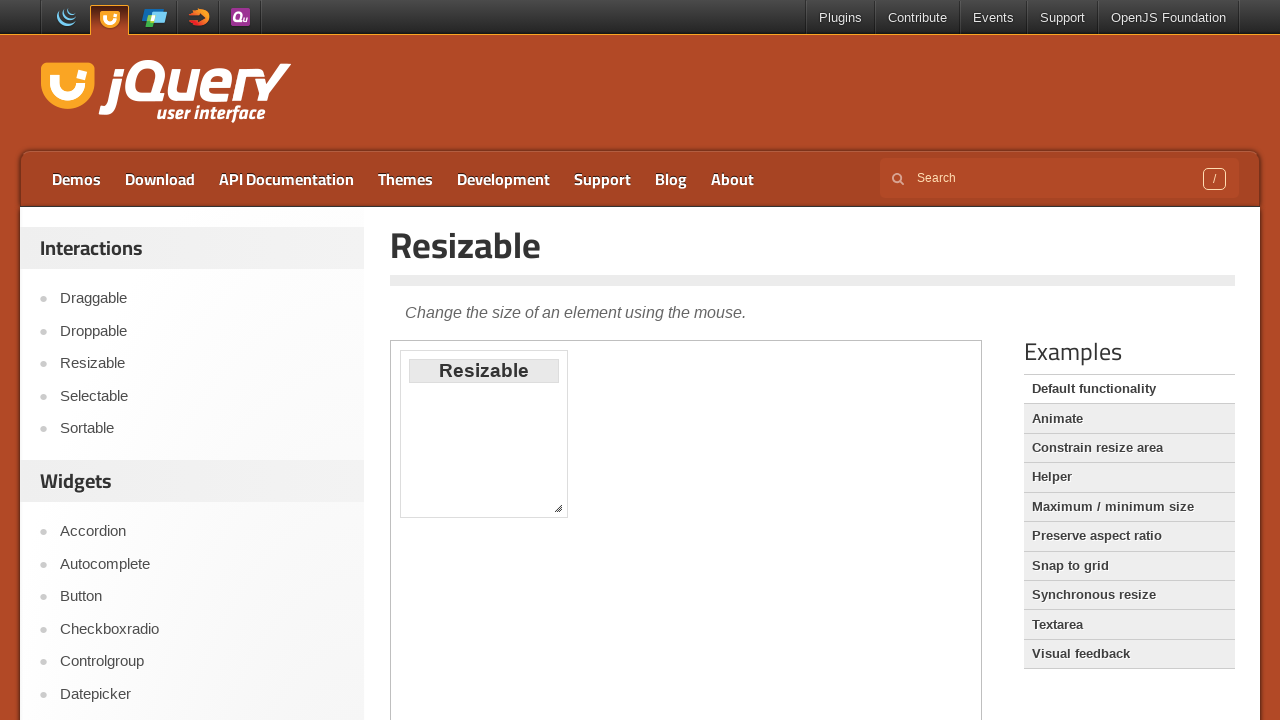

Dragged the resize handle 100 pixels down and right at (658, 608)
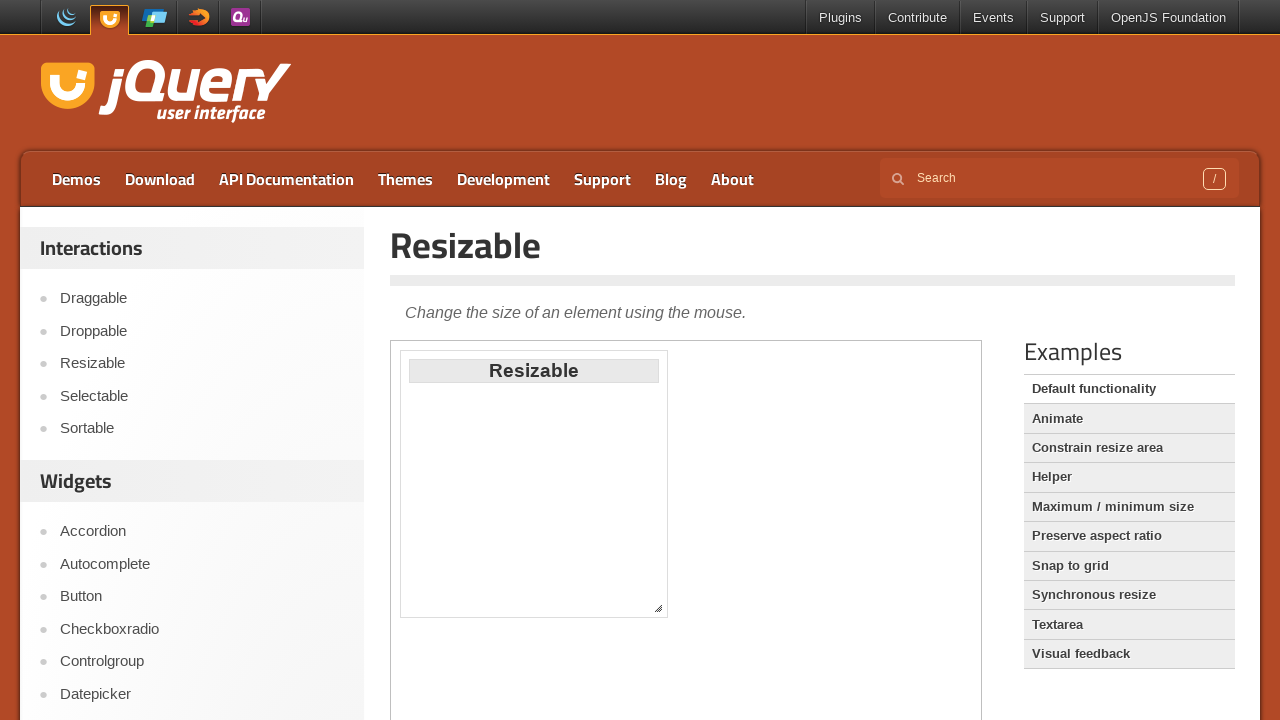

Released the mouse button to complete the resize drag at (658, 608)
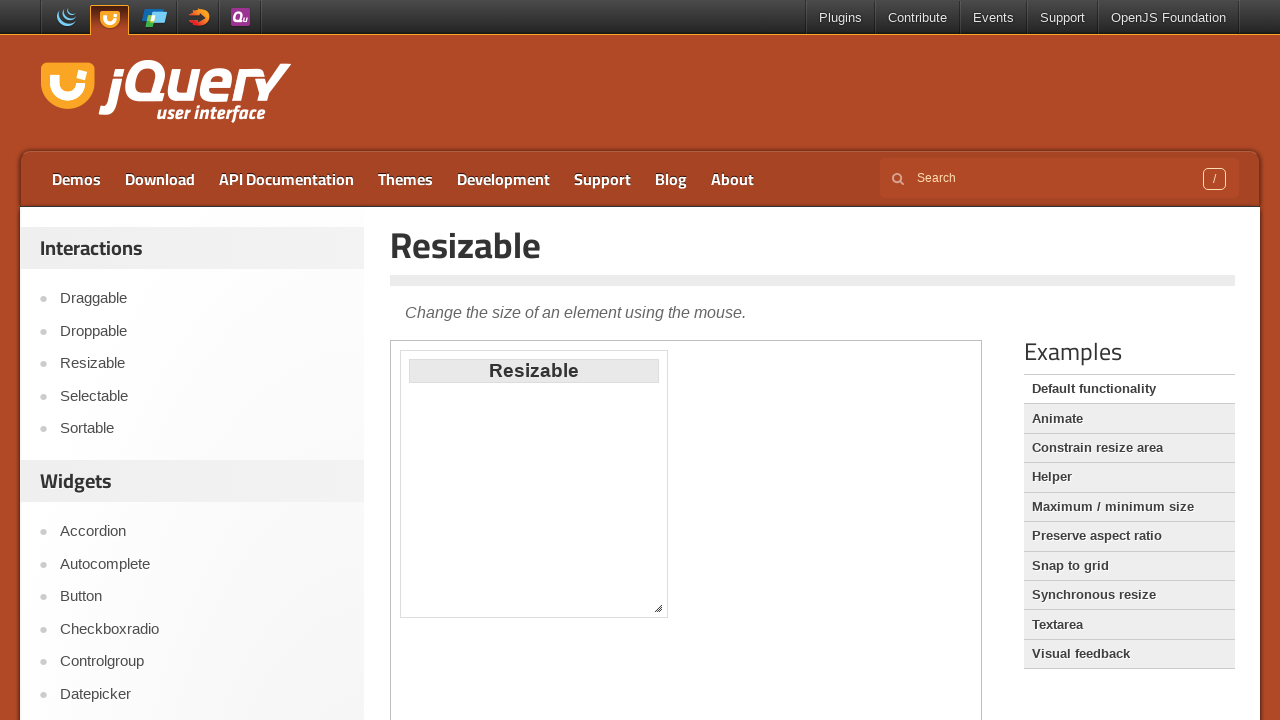

Located the resizable element with style attribute
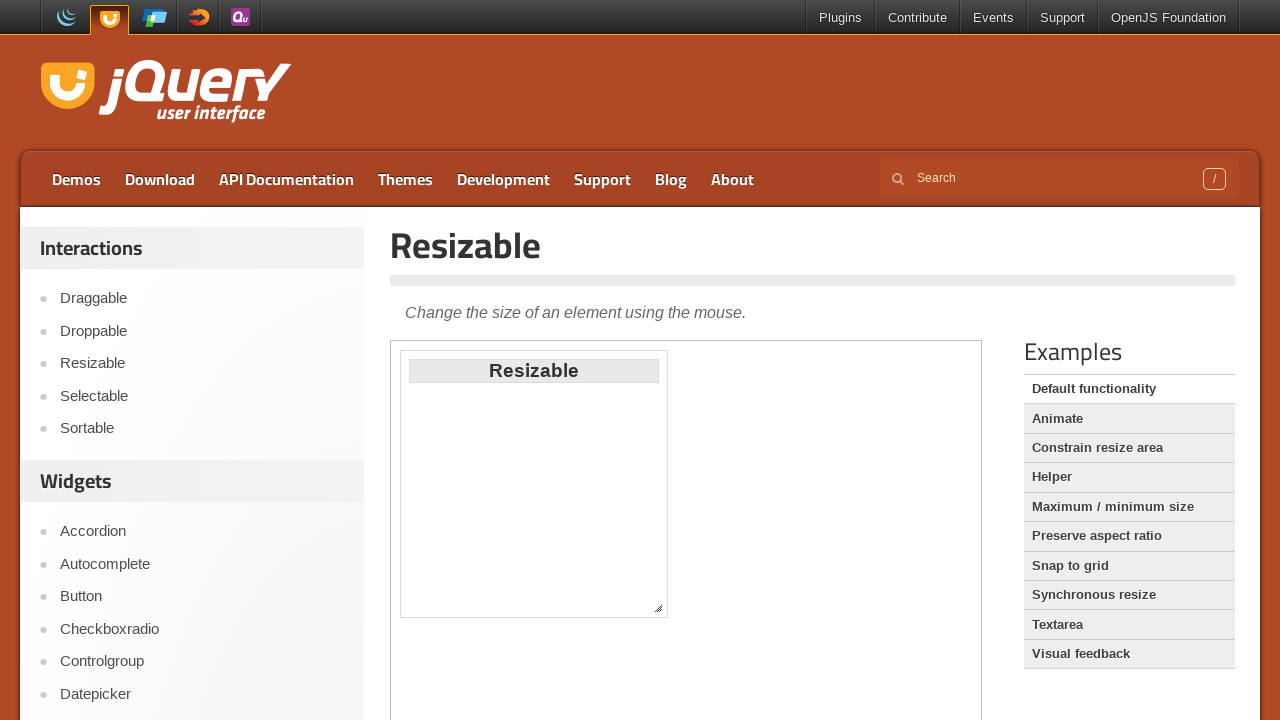

Verified the resizable element is visible after resize
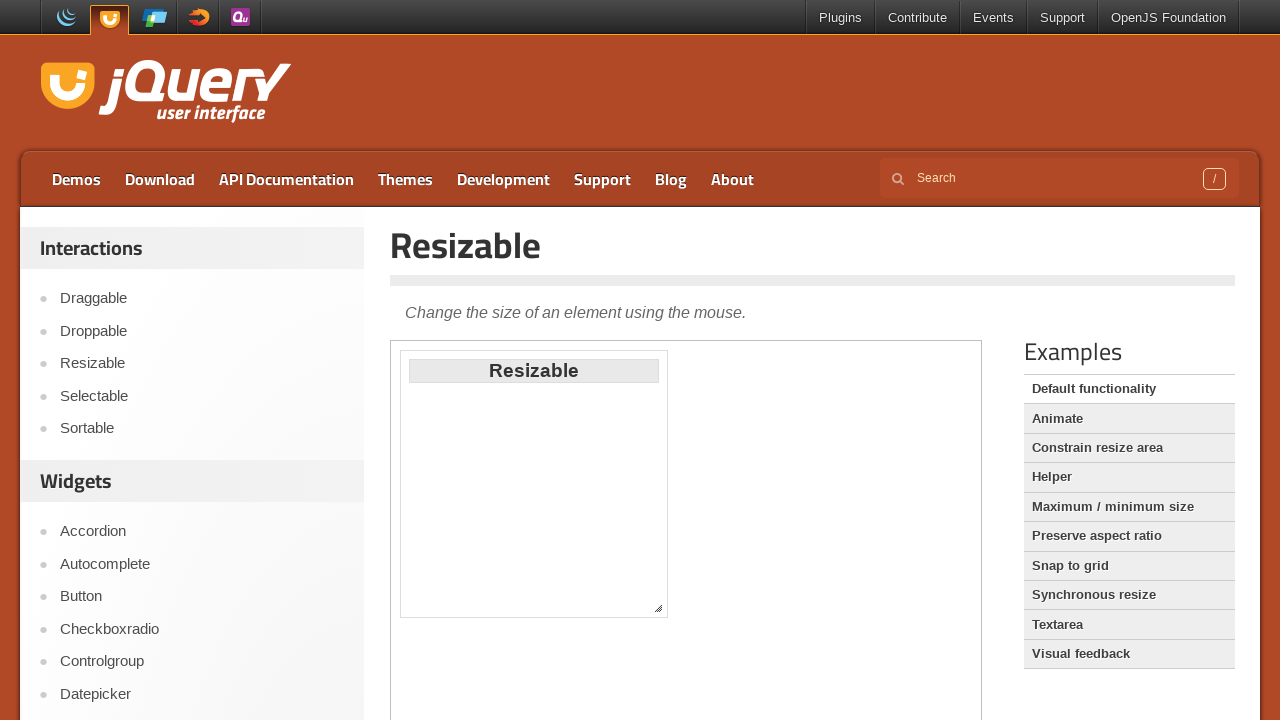

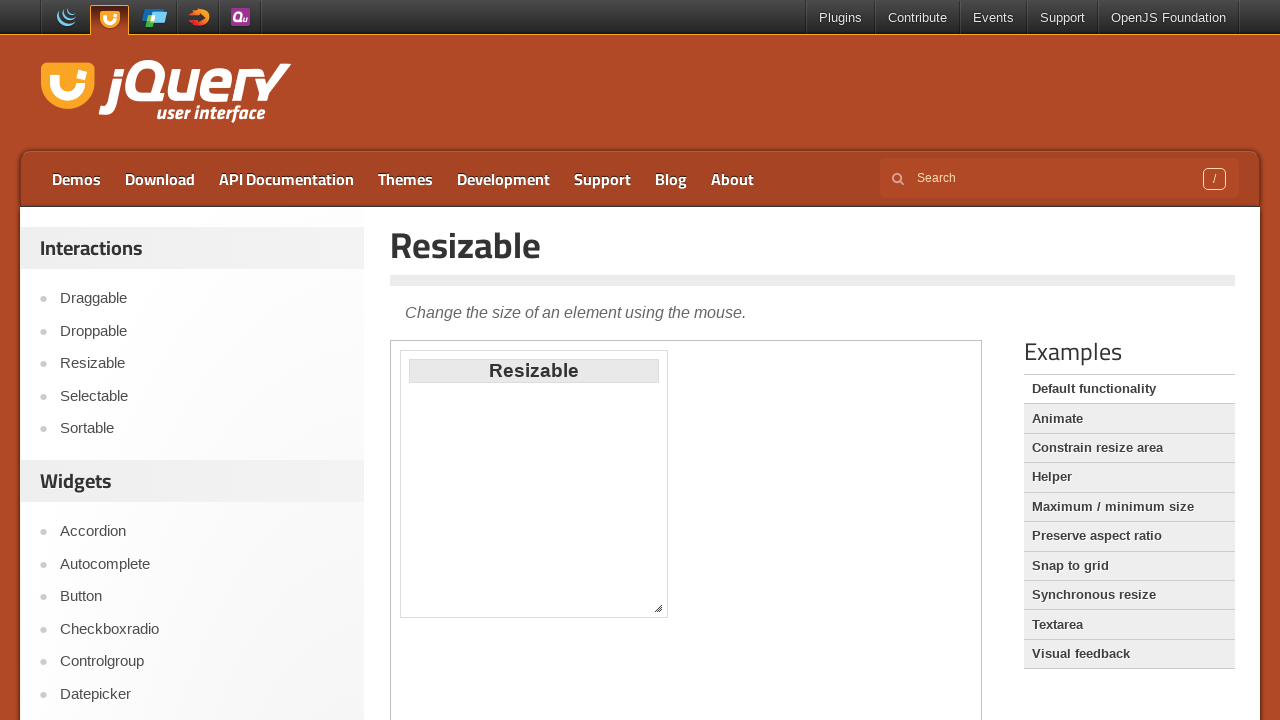